Tests dropdown selection functionality on a registration form by selecting skills using different methods (index, value, and visible text) and verifying the dropdown options

Starting URL: https://demo.automationtesting.in/Register.html

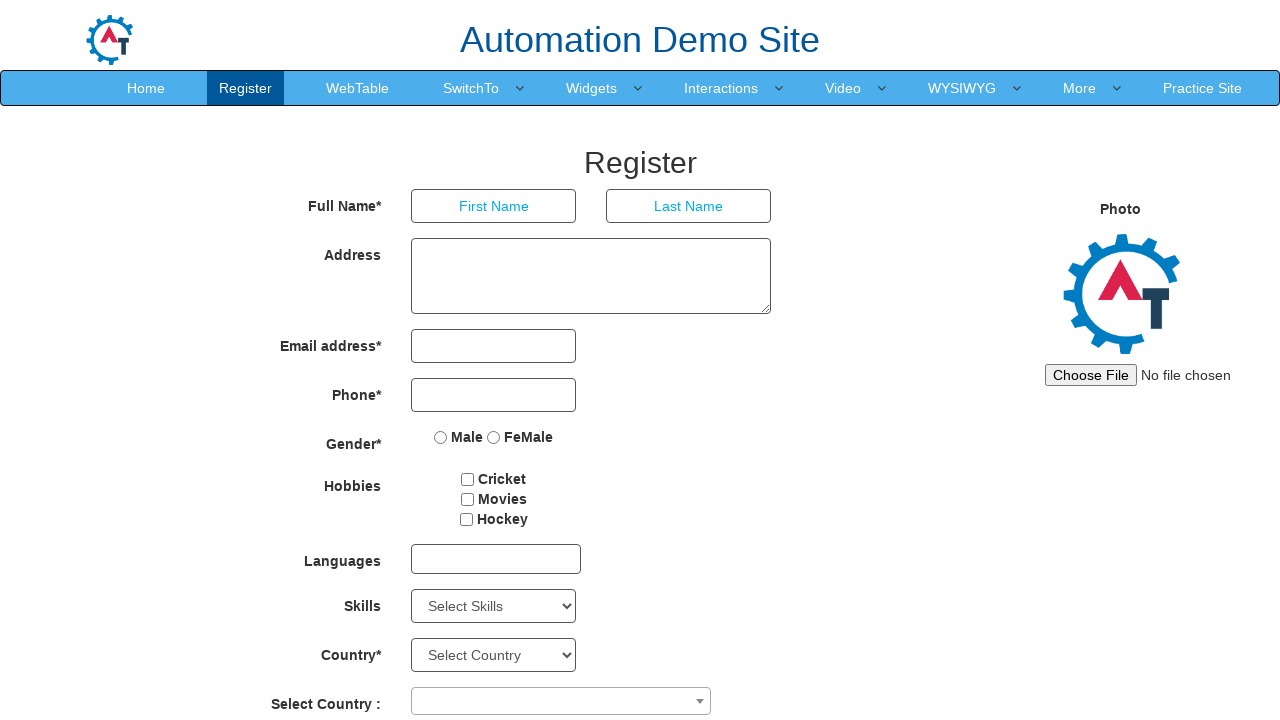

Located the Skills dropdown element
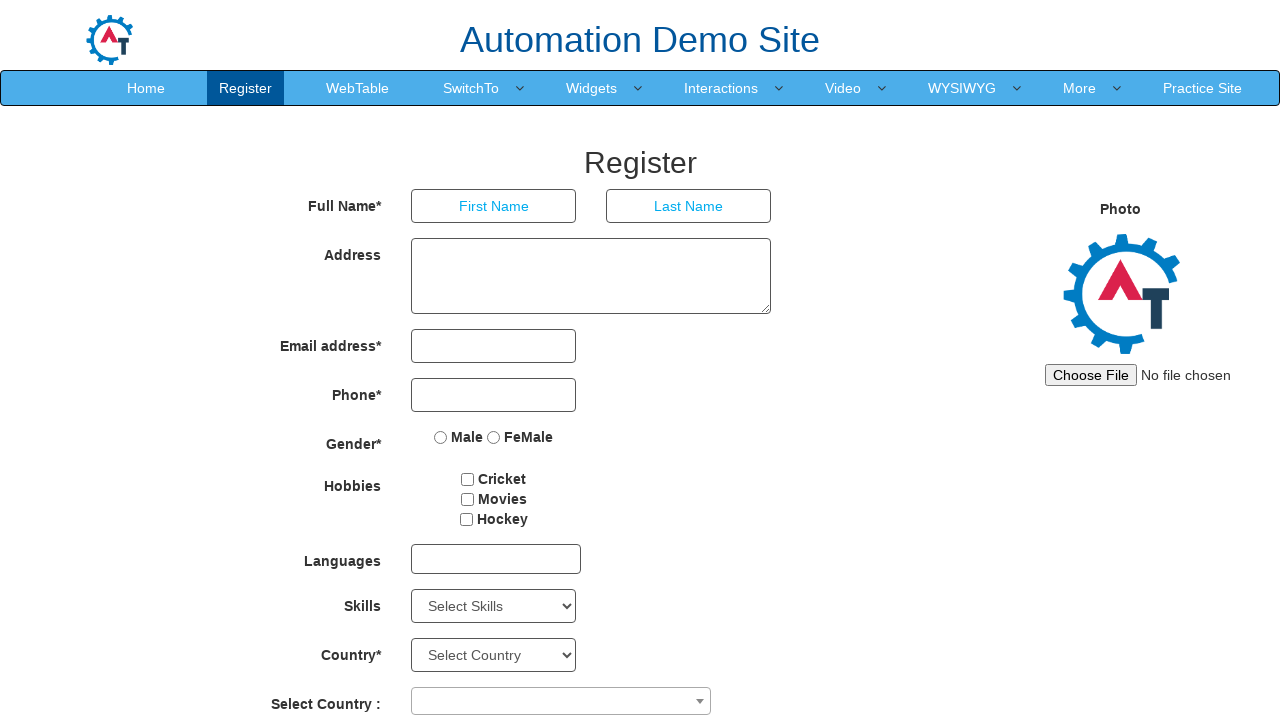

Retrieved all options from dropdown - found 78 options
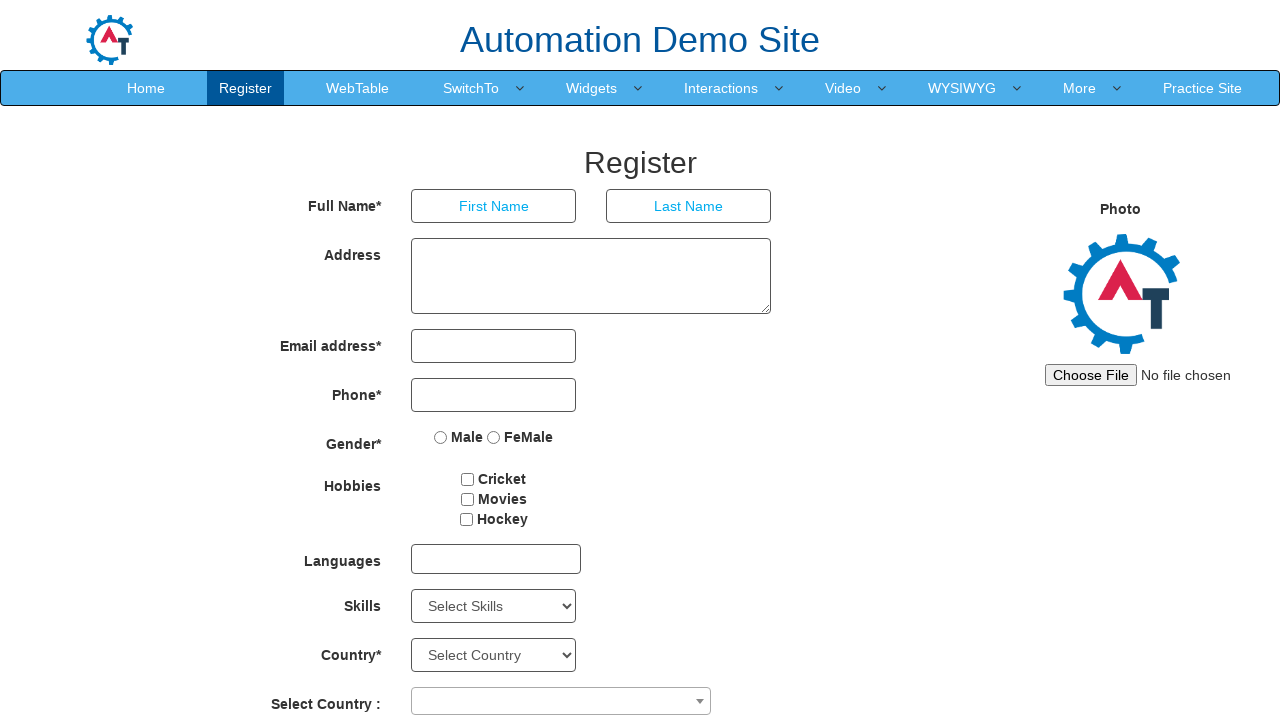

Selected dropdown option by index 2 on #Skills
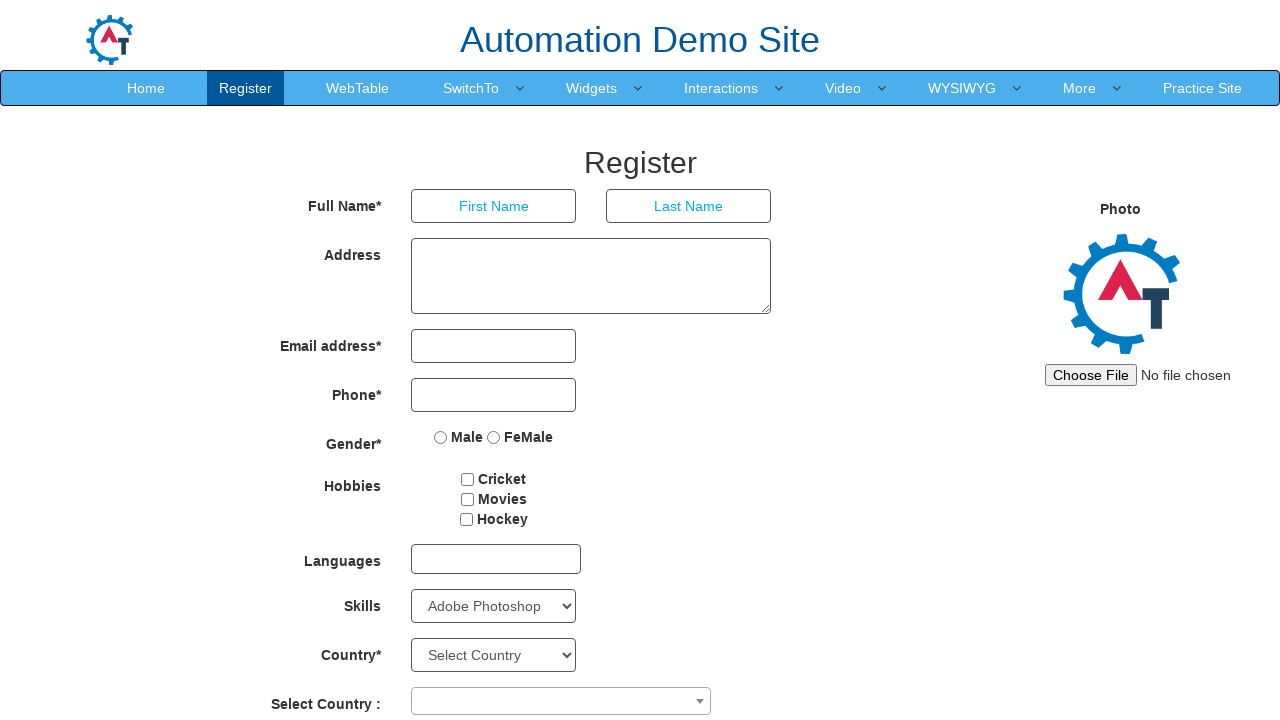

Retrieved selected option text: 'Adobe Photoshop'
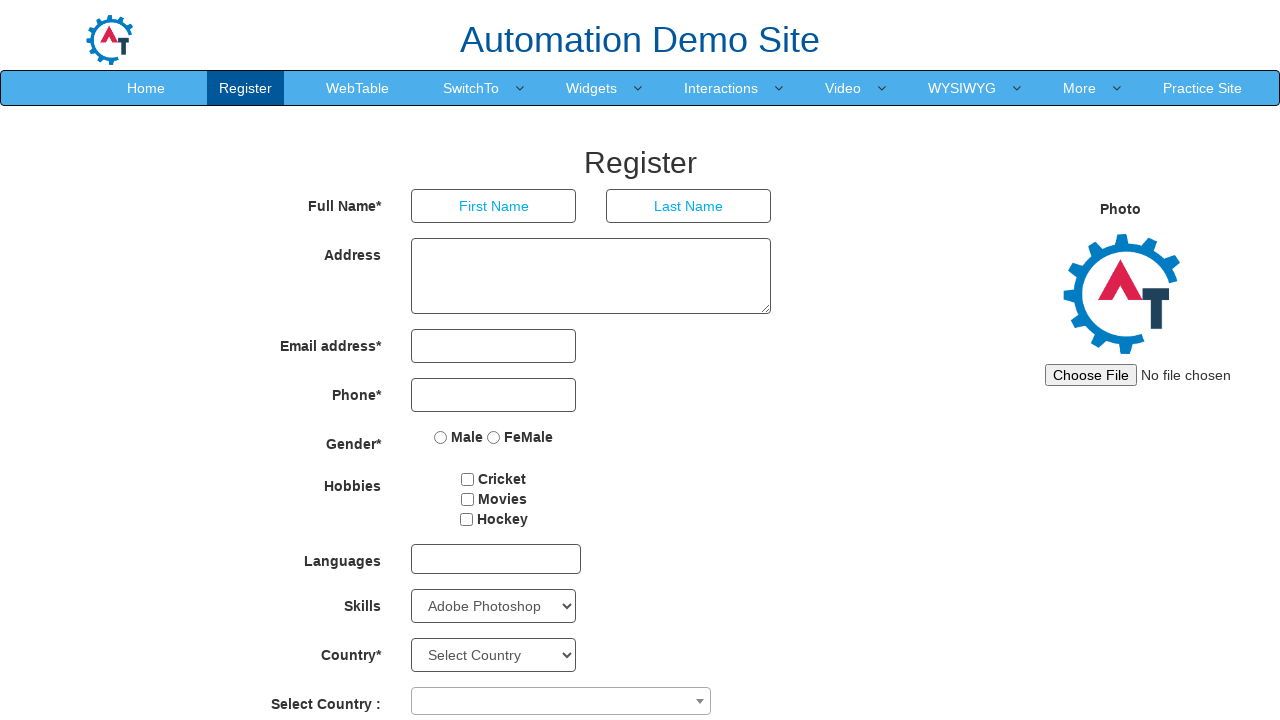

Selected dropdown option by value 'Android' on #Skills
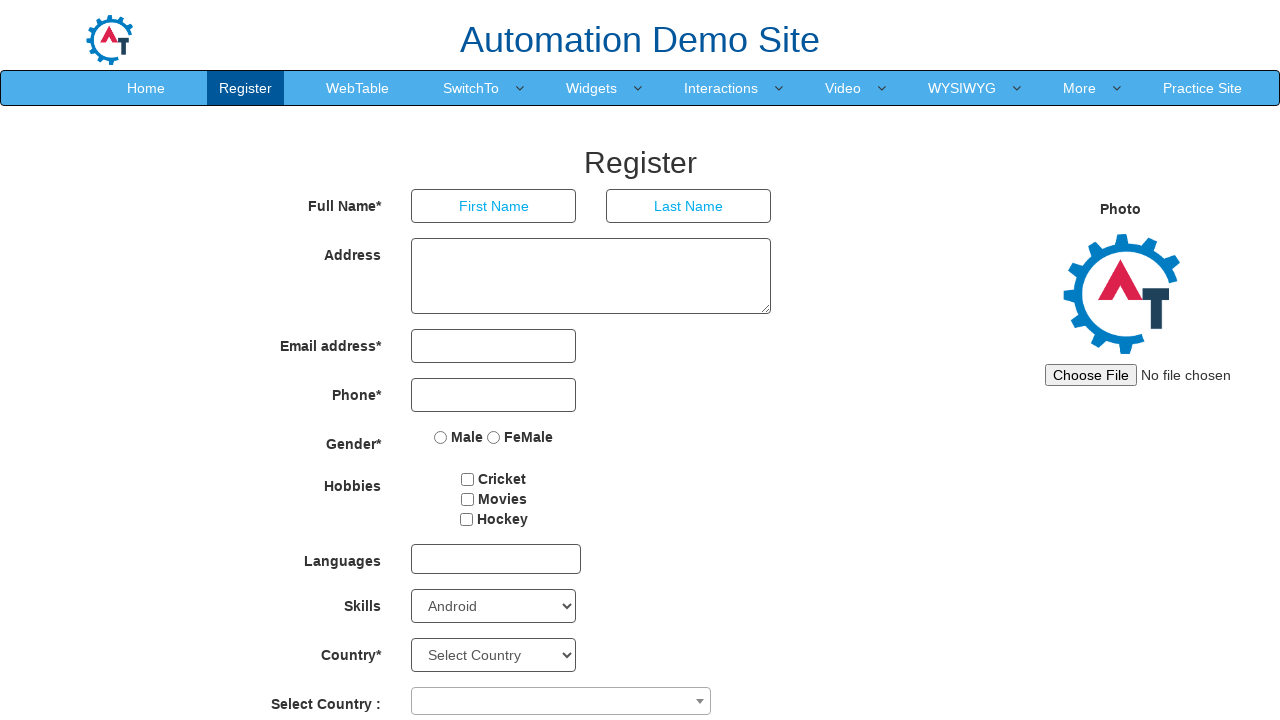

Retrieved selected option text: 'Android'
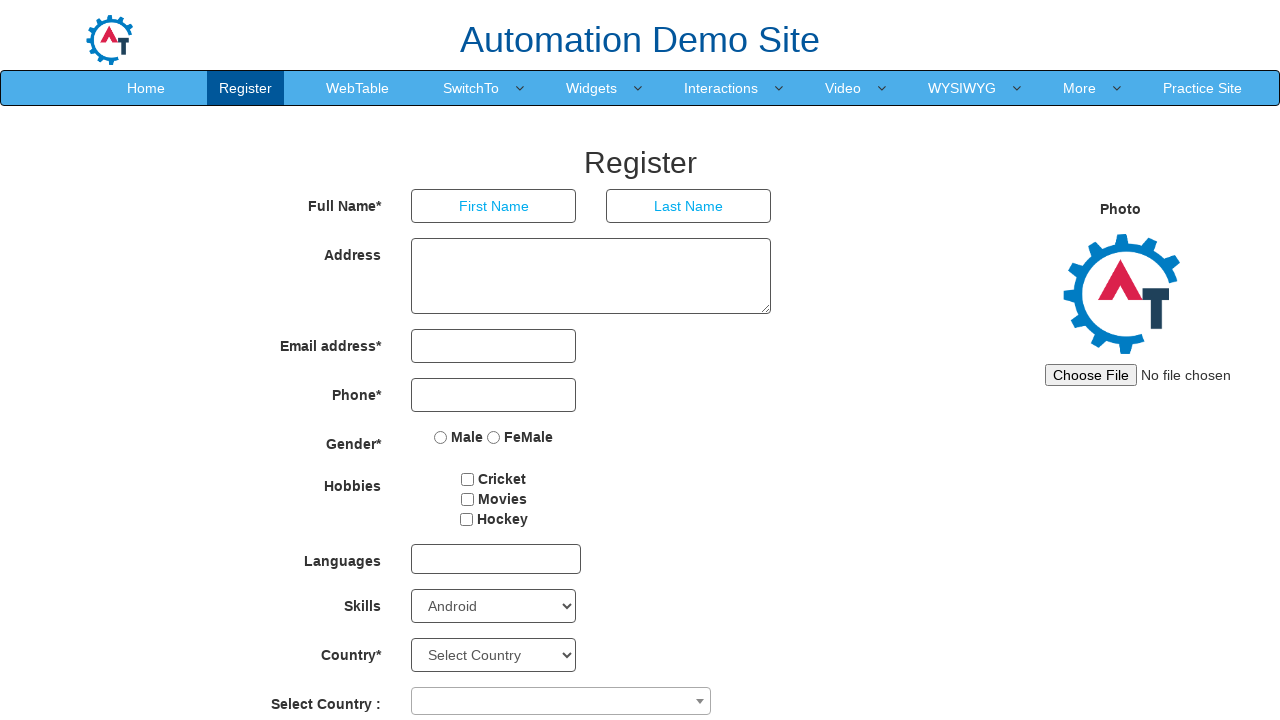

Selected dropdown option by visible text 'AutoCAD' on #Skills
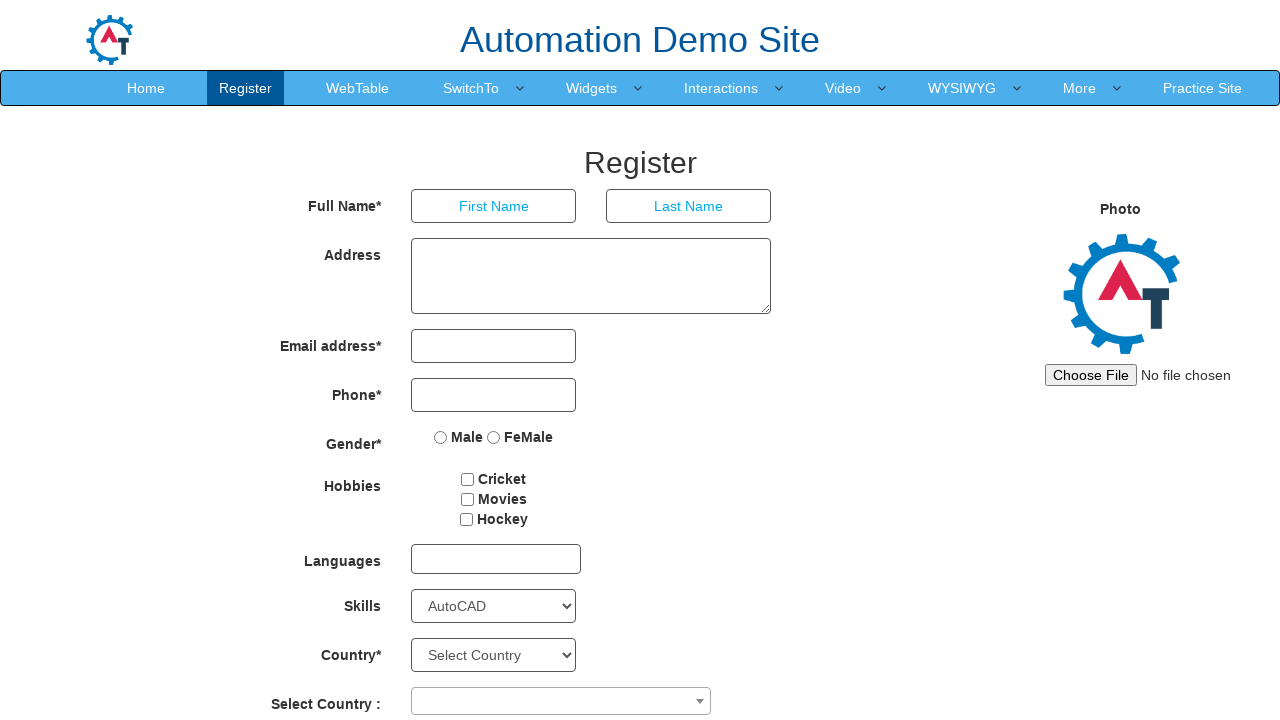

Retrieved selected option text: 'AutoCAD'
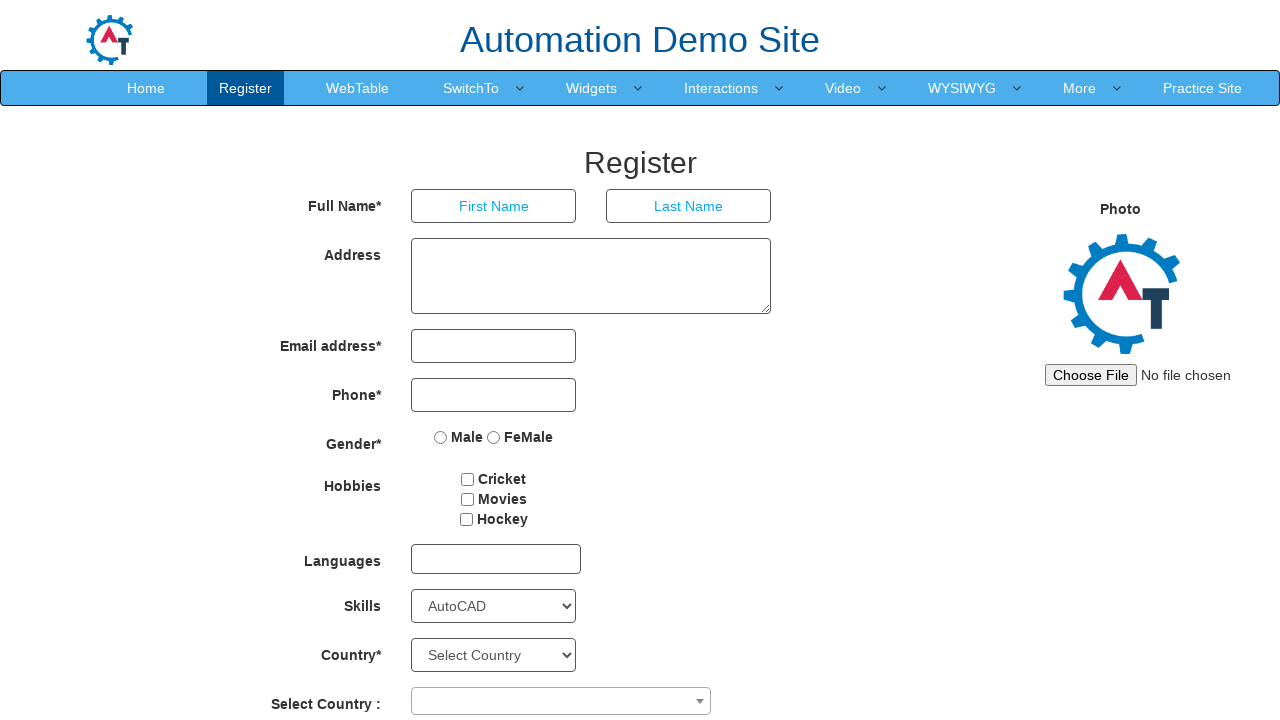

Defined expected dropdown options sequence
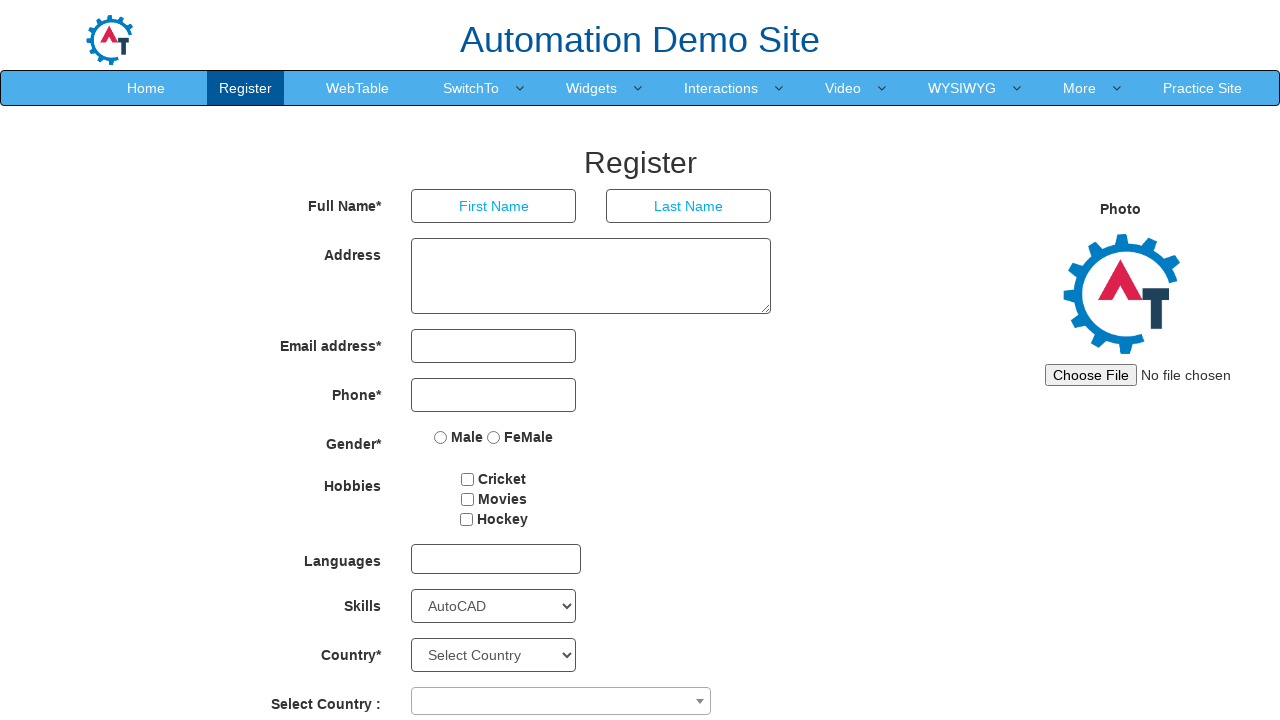

Built actual options list from dropdown
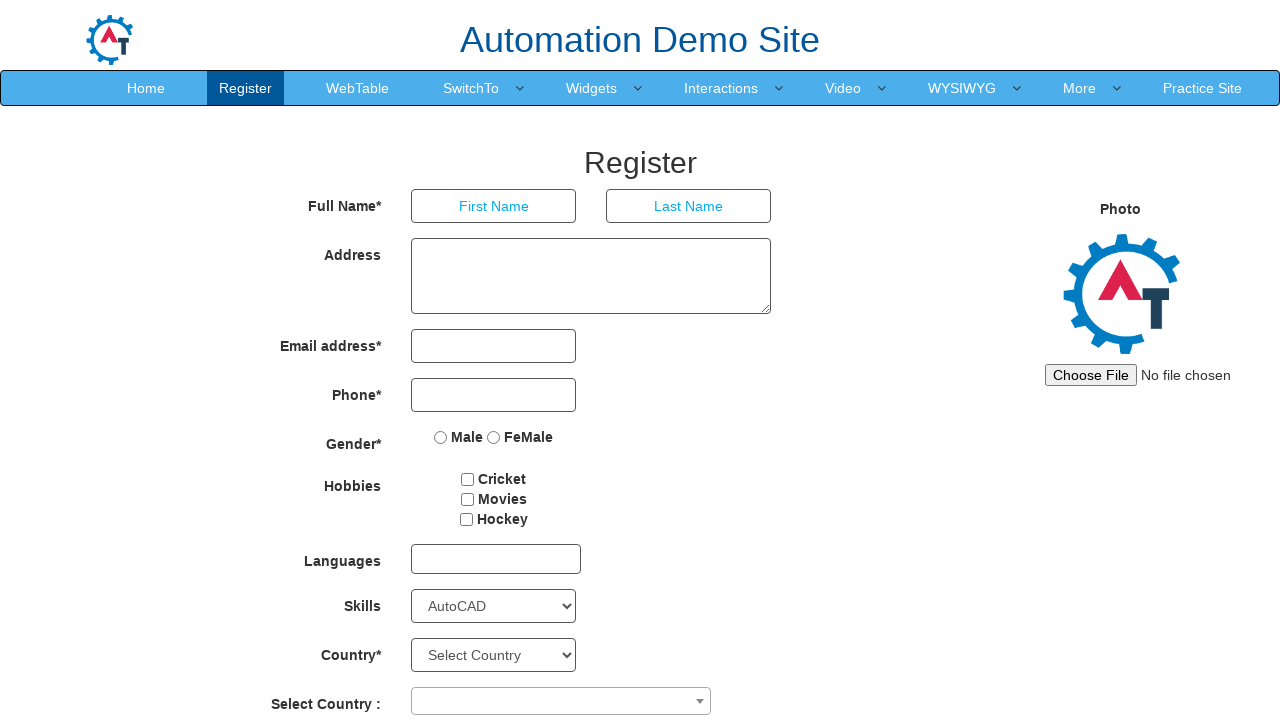

Verified dropdown options sequence - Match: True
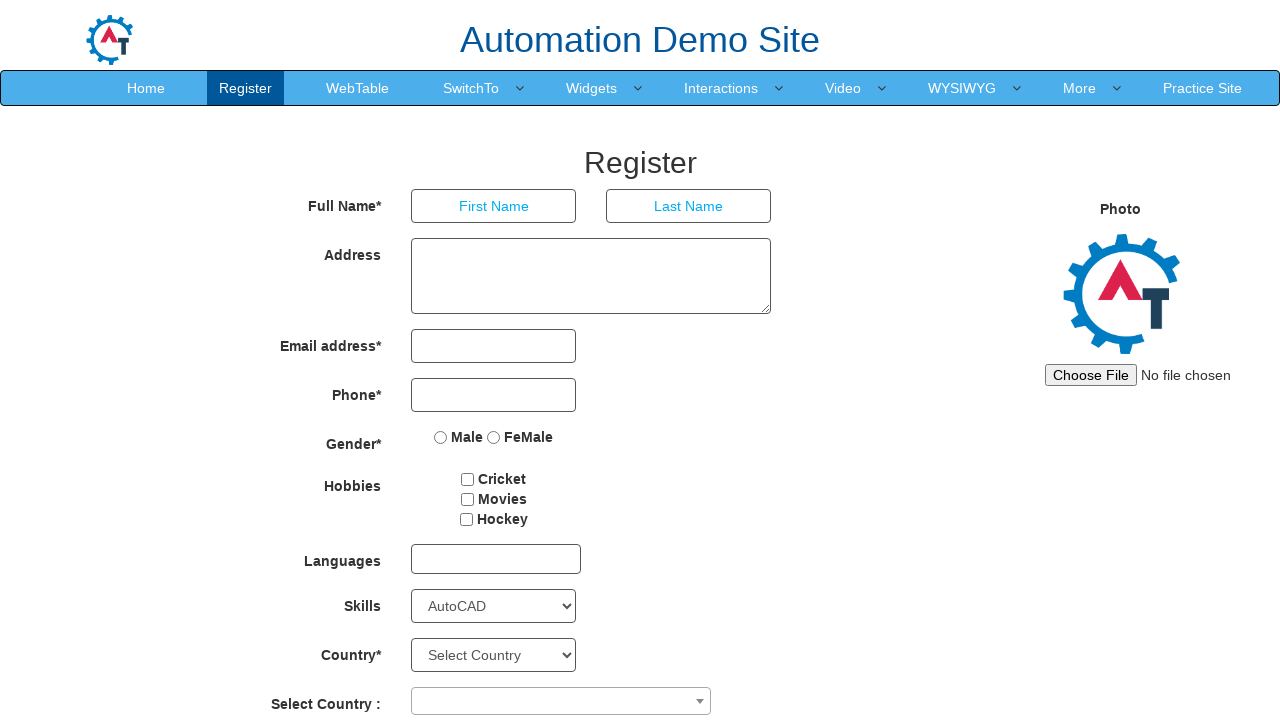

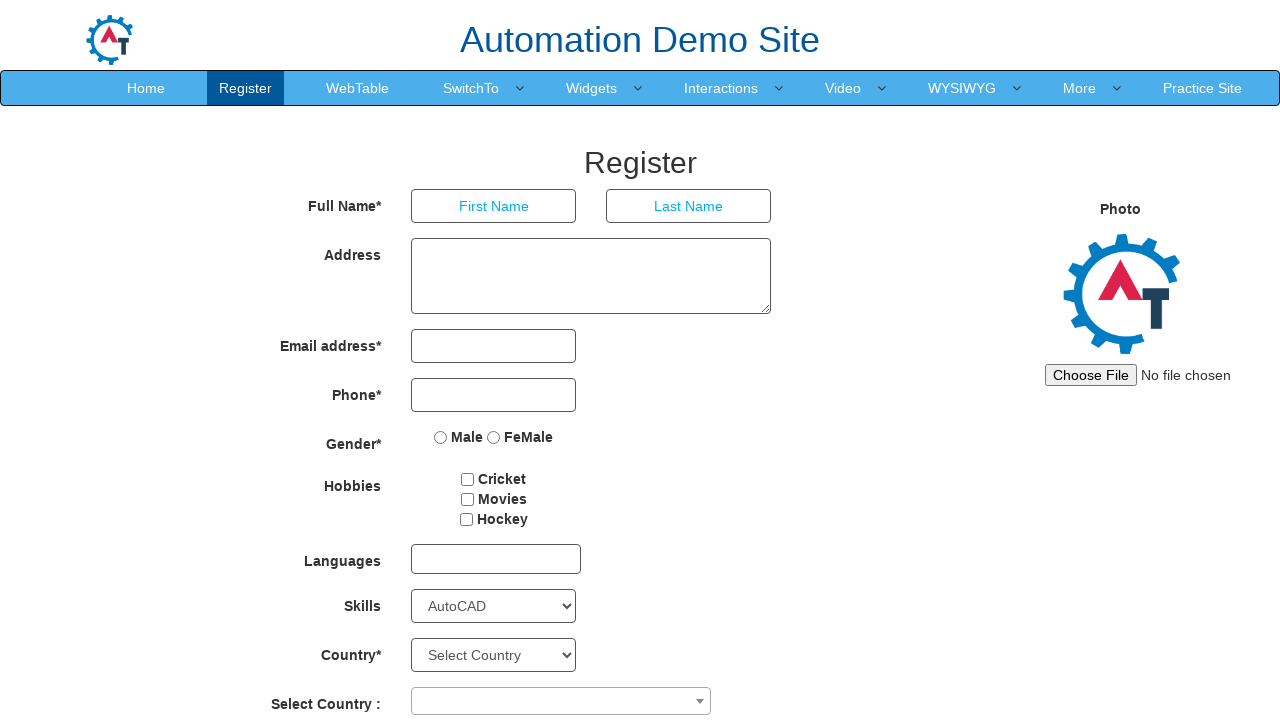